Waits for a price to reach $100, then clicks book button and solves a mathematical problem by calculating logarithm and submitting the answer

Starting URL: http://suninjuly.github.io/explicit_wait2.html

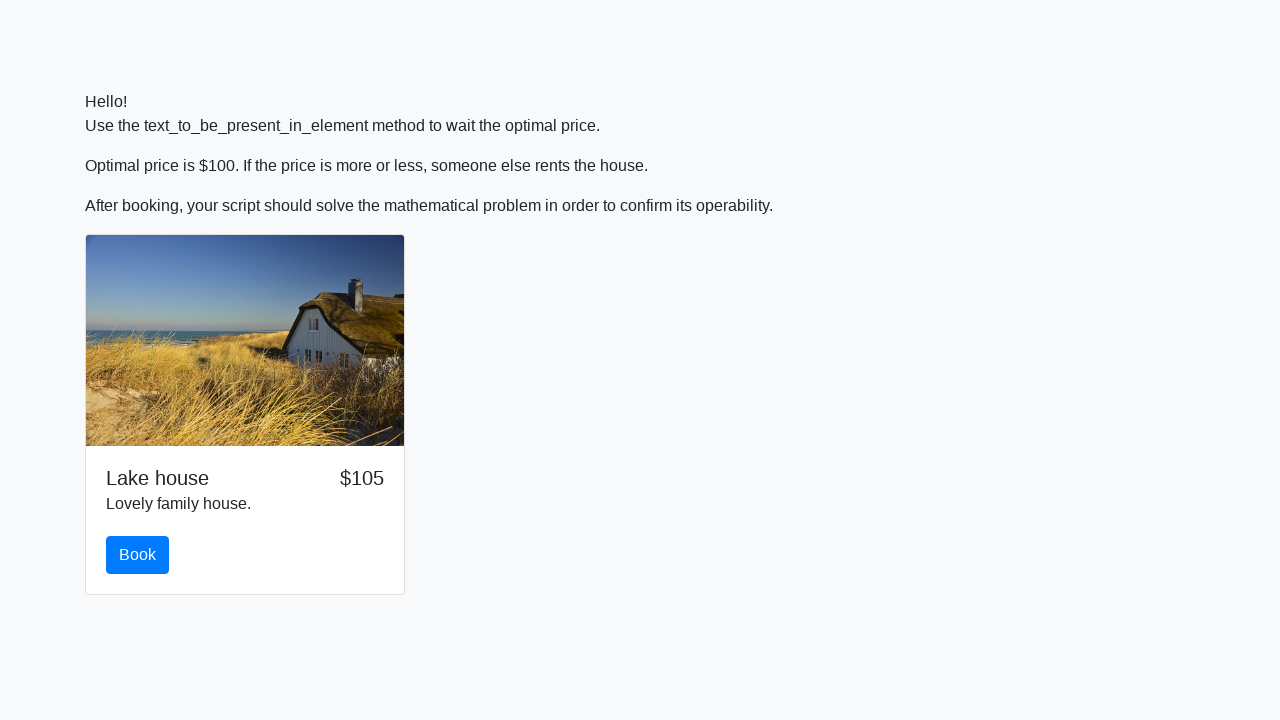

Price reached $100
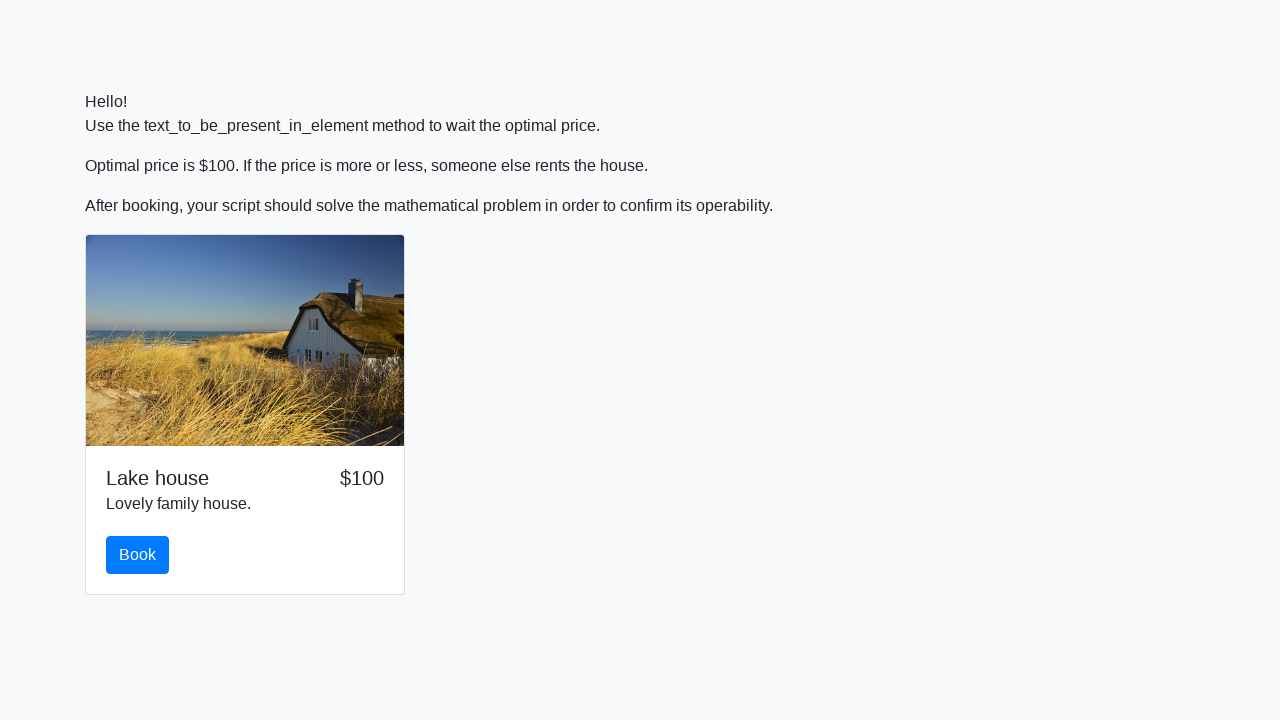

Clicked the book button at (138, 555) on #book
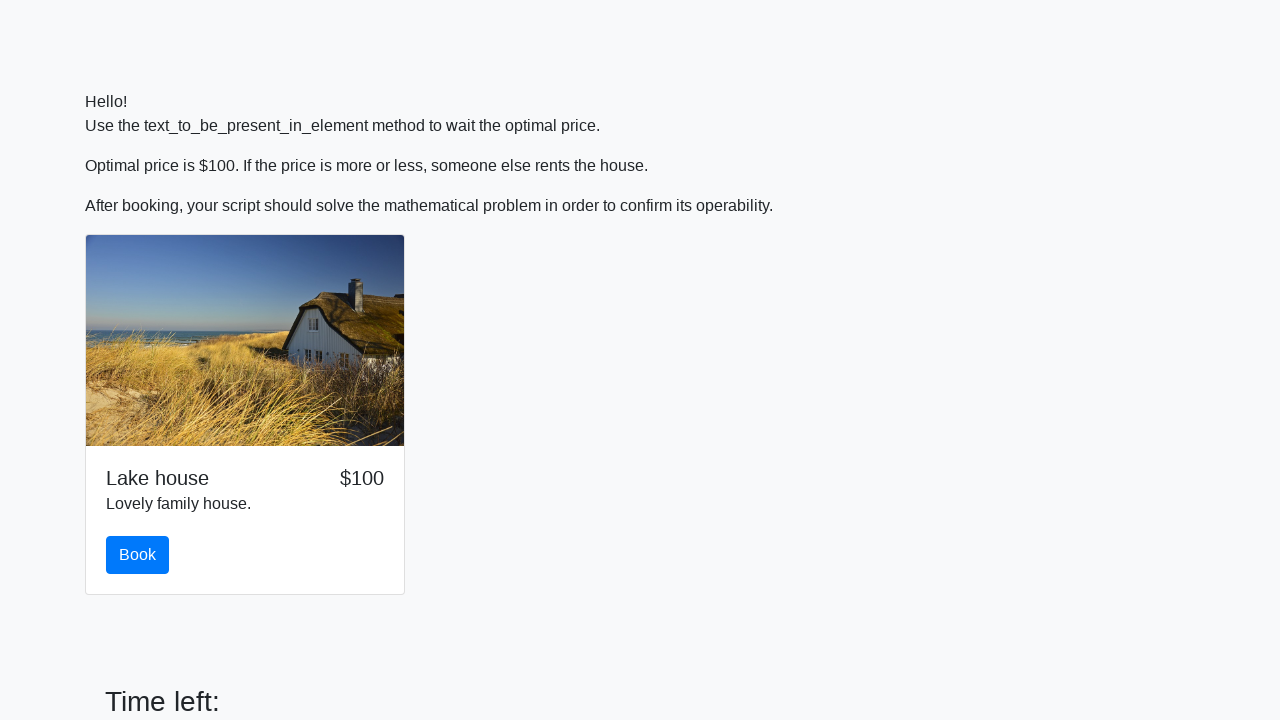

Retrieved input value: 891
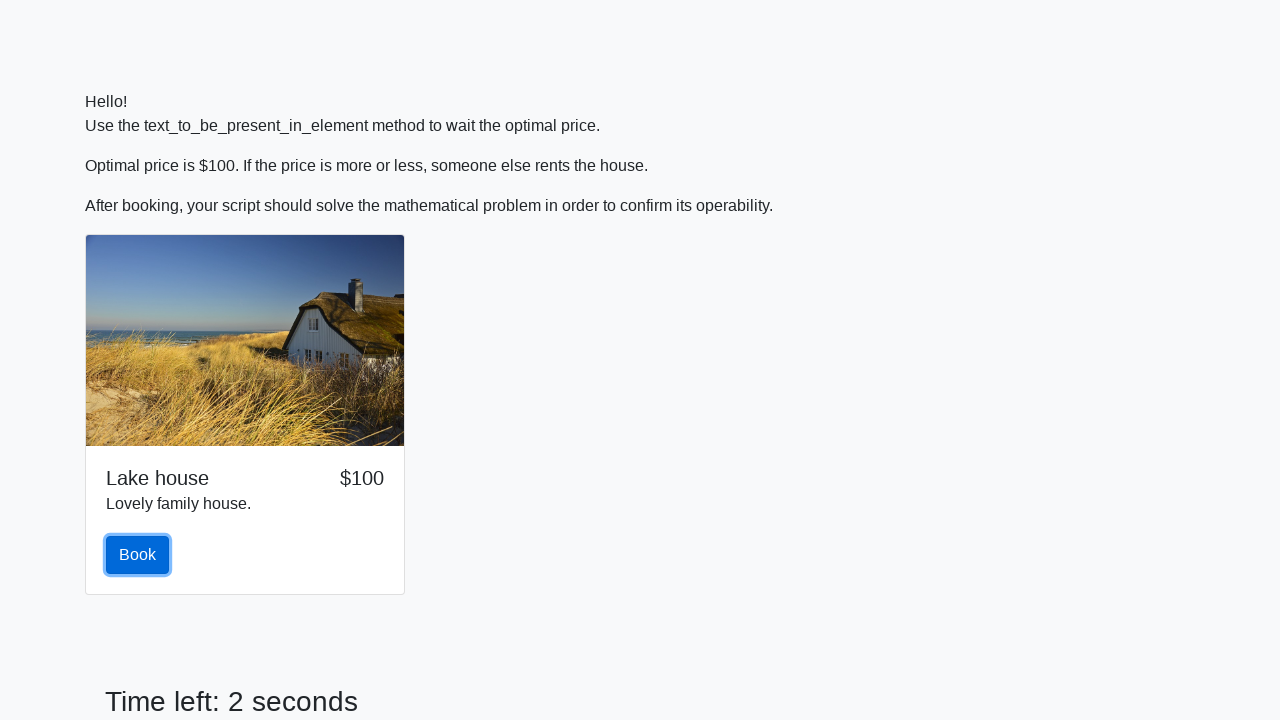

Calculated logarithm result: 2.419226409721564
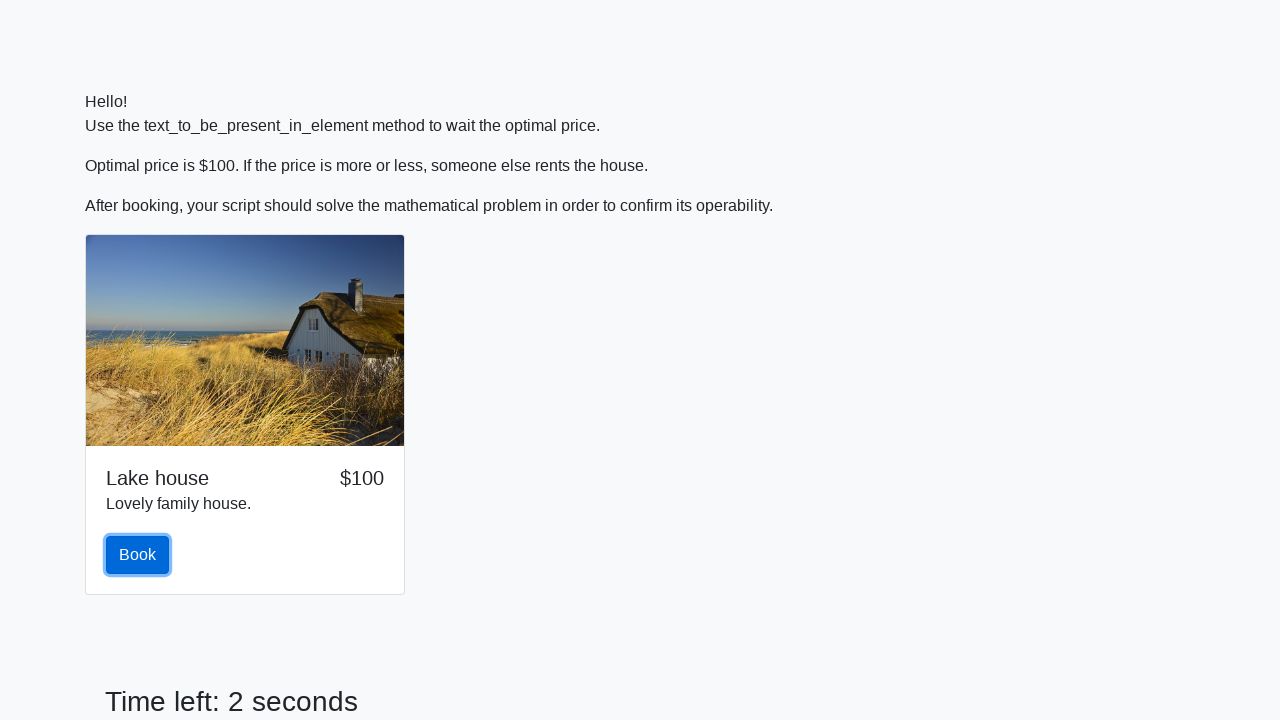

Filled answer field with calculated value: 2.419226409721564 on #answer
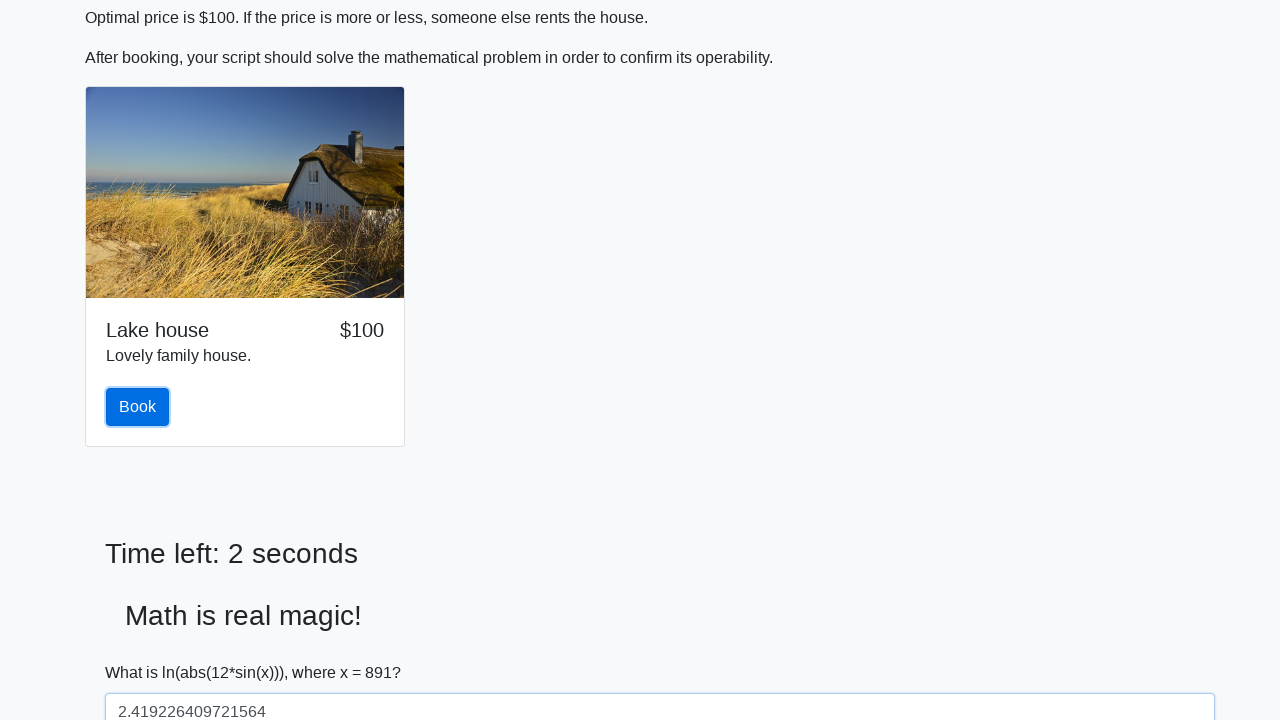

Clicked the solve button to submit answer at (143, 651) on #solve
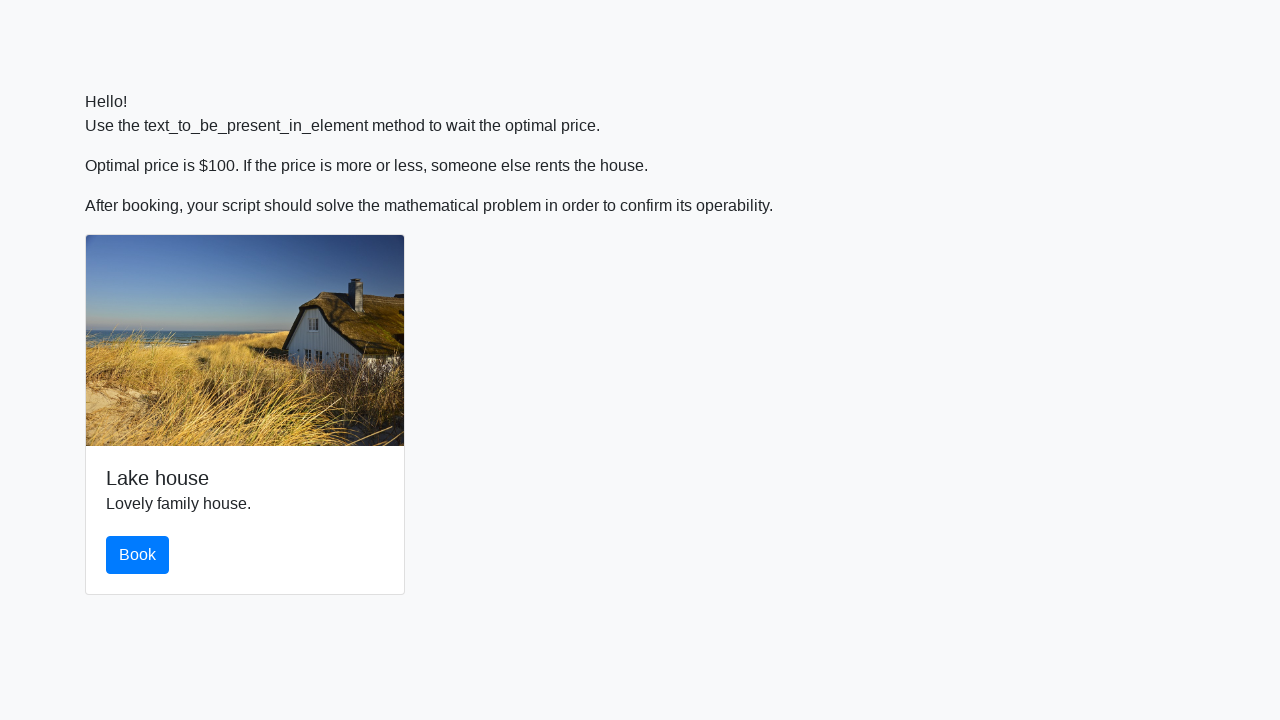

Waited 1 second for result to display
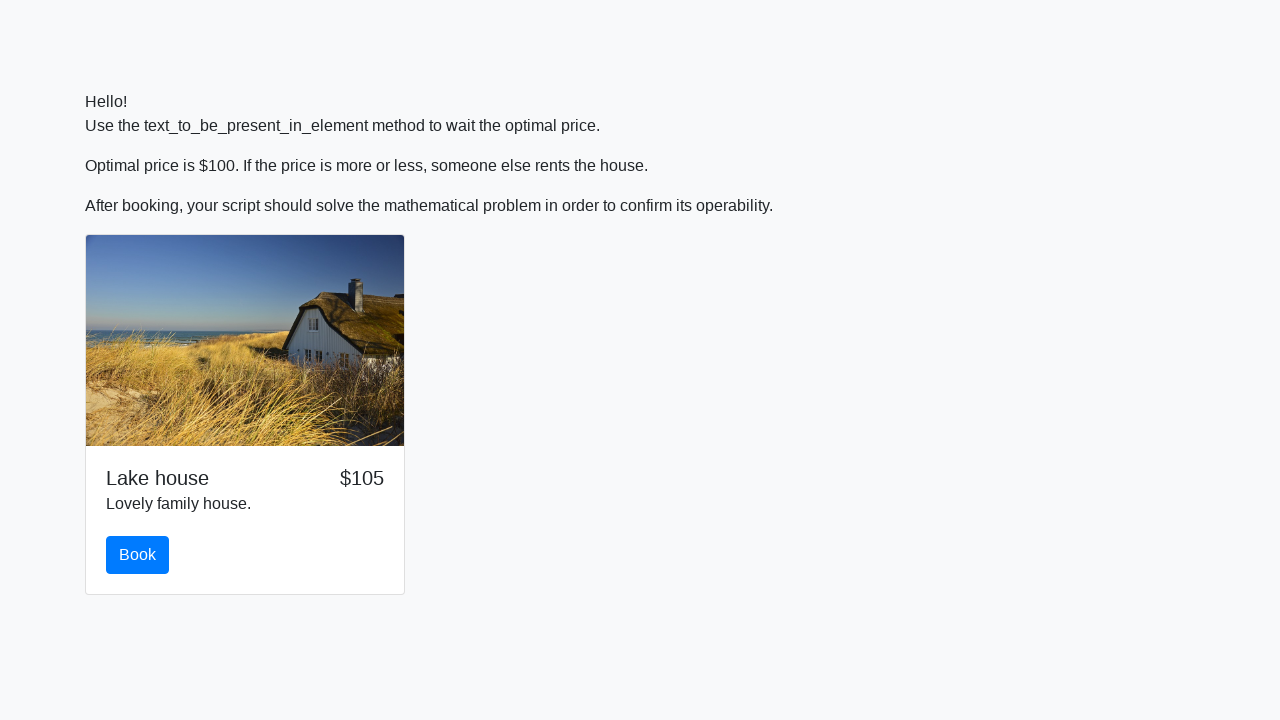

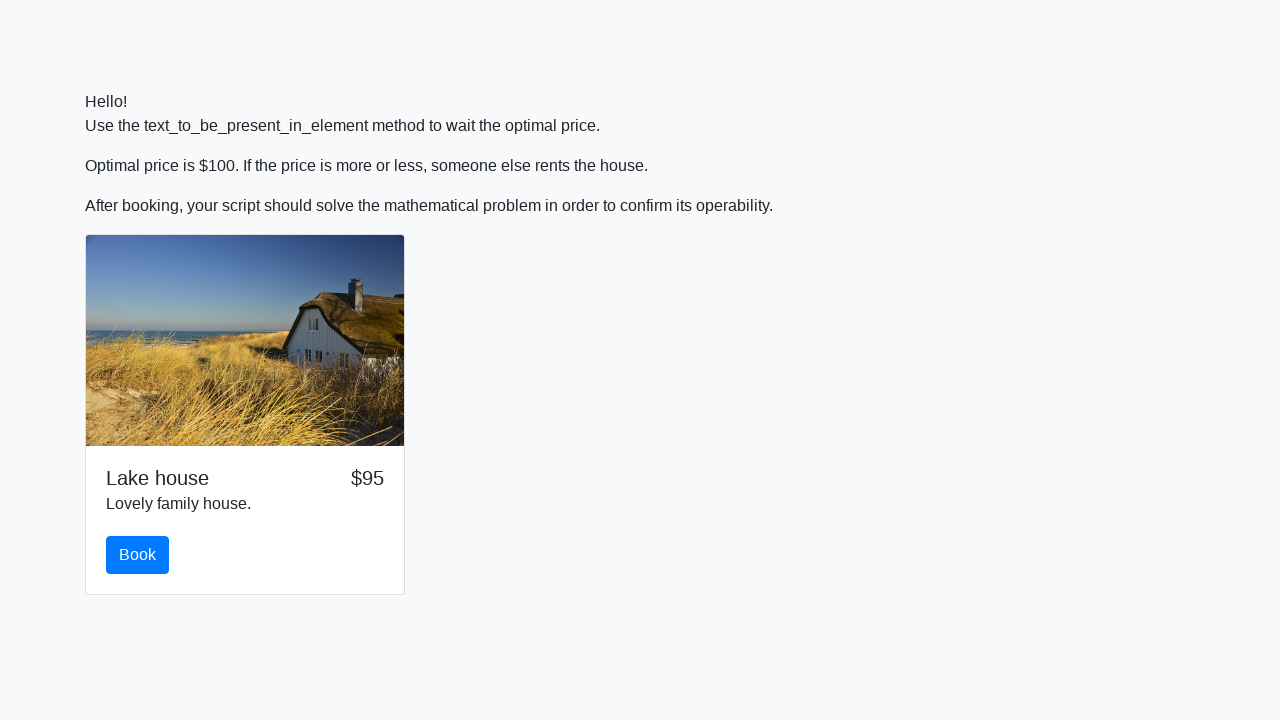